Tests car search filtering on ss.lv by filling in price range, year range, engine type, gearbox type, and body type filters, then navigates to view individual car listing details.

Starting URL: https://www.ss.lv/lv/transport/cars/

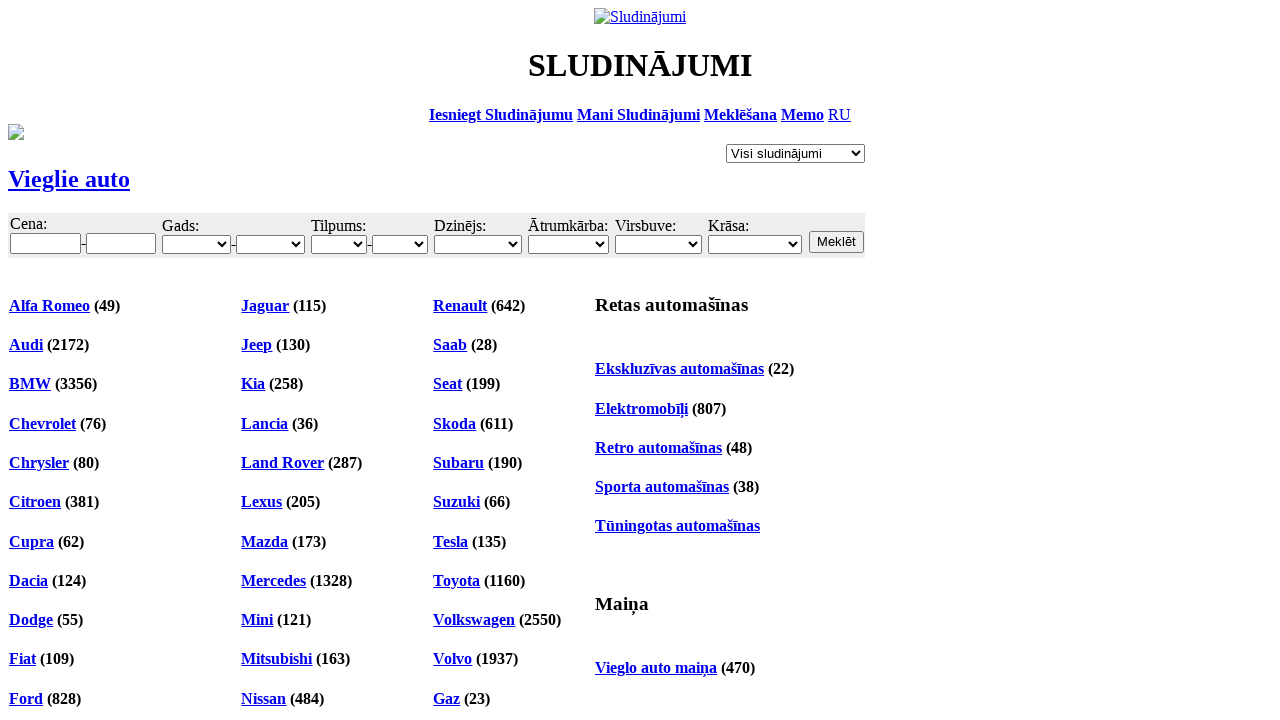

Filled minimum price filter with 2000 on #f_o_8_min
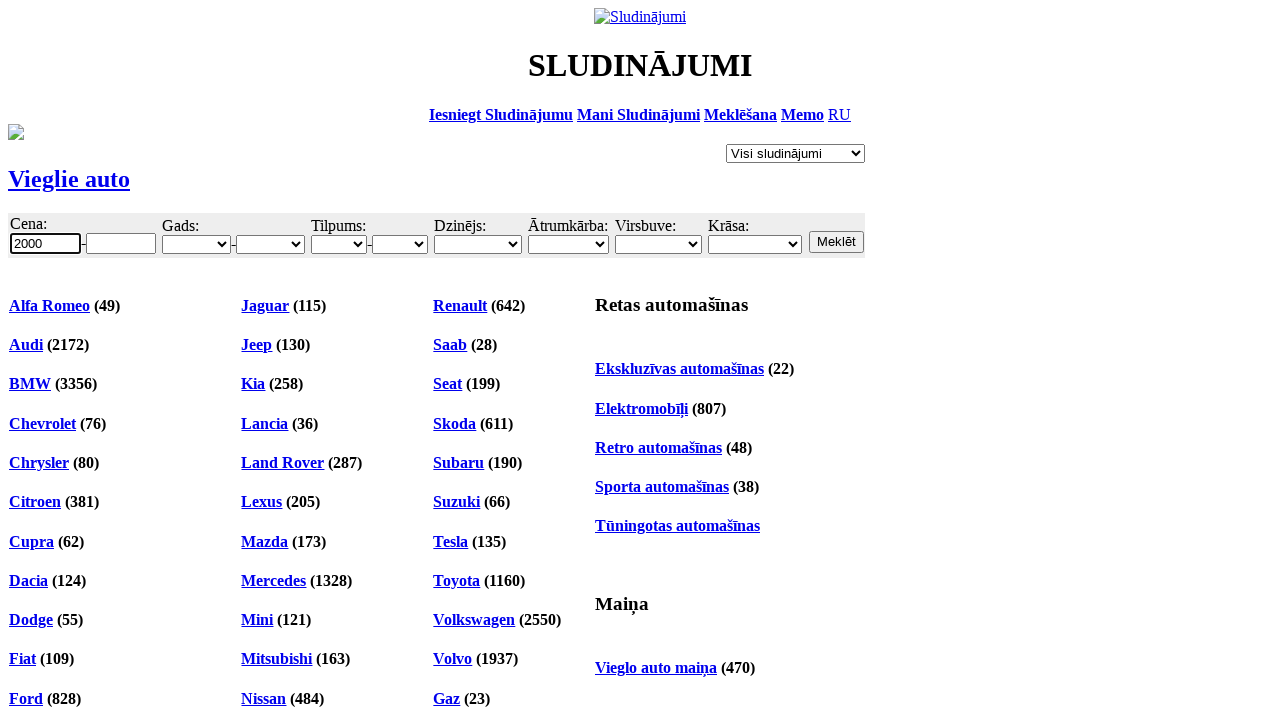

Filled maximum price filter with 4000 on #f_o_8_max
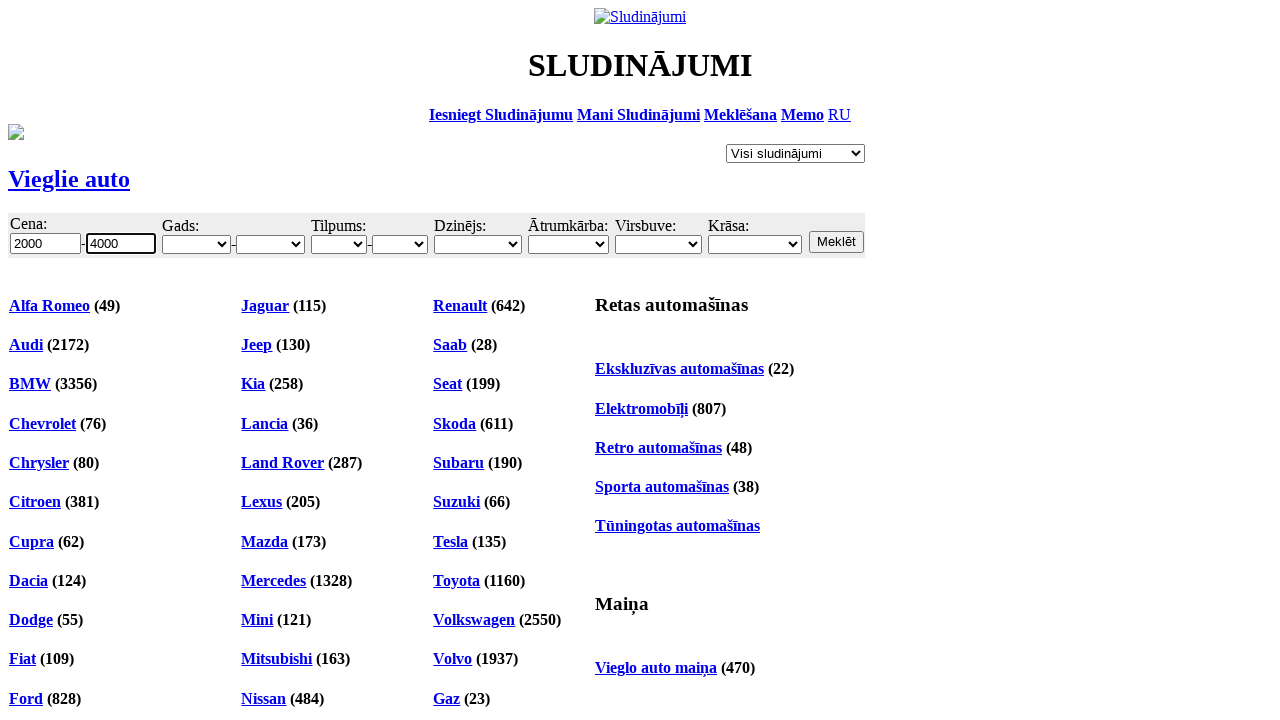

Clicked minimum year dropdown at (196, 244) on select[name='topt[18][min]']
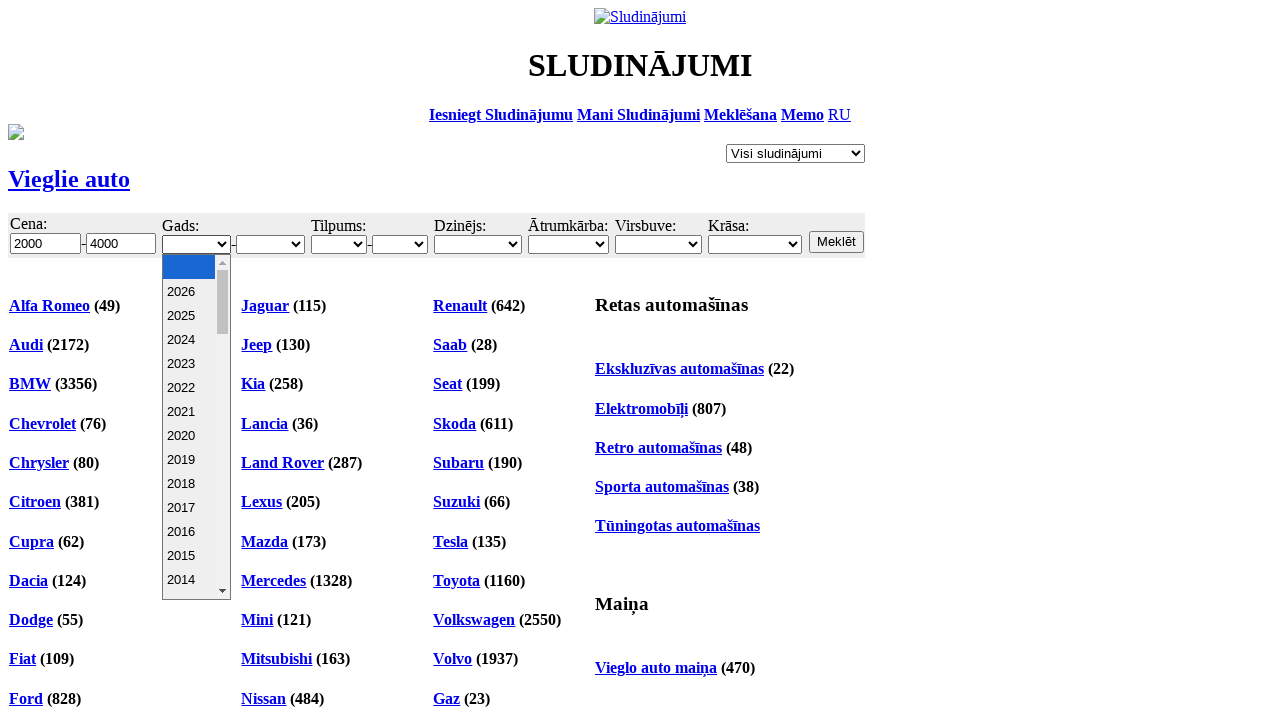

Selected minimum year 2000 on select[name='topt[18][min]']
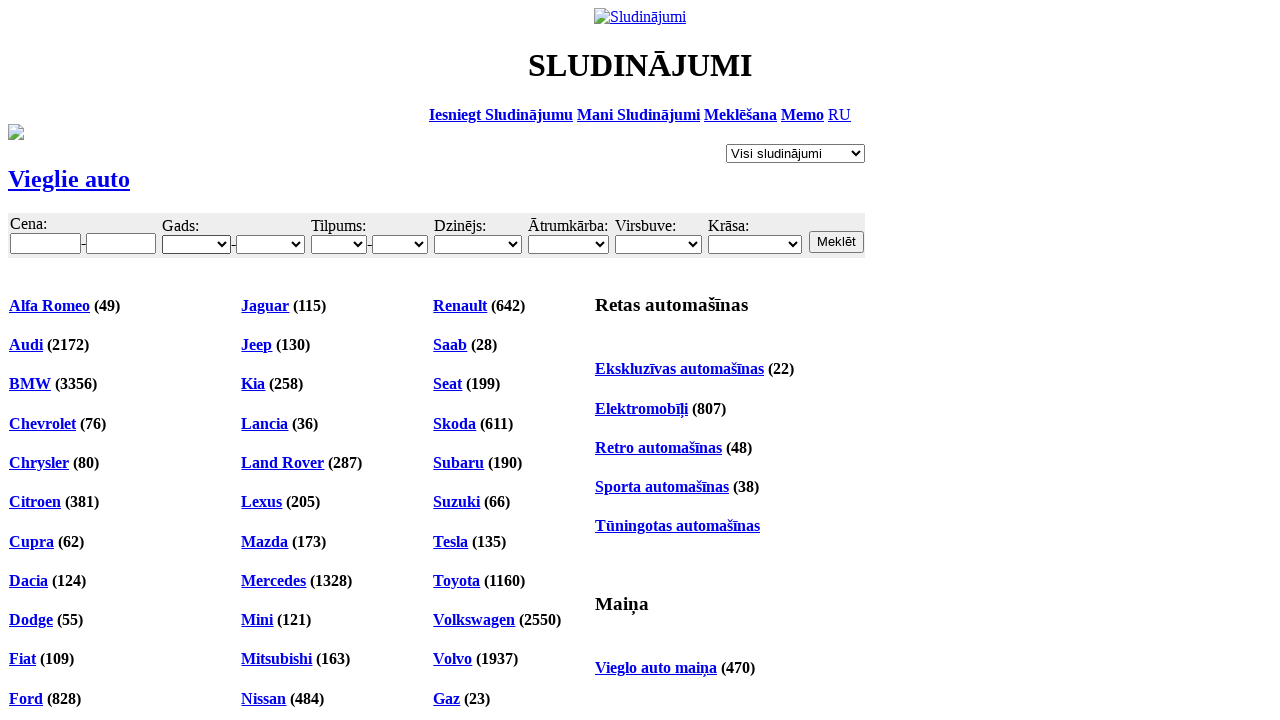

Clicked maximum year dropdown at (270, 244) on select[name='topt[18][max]']
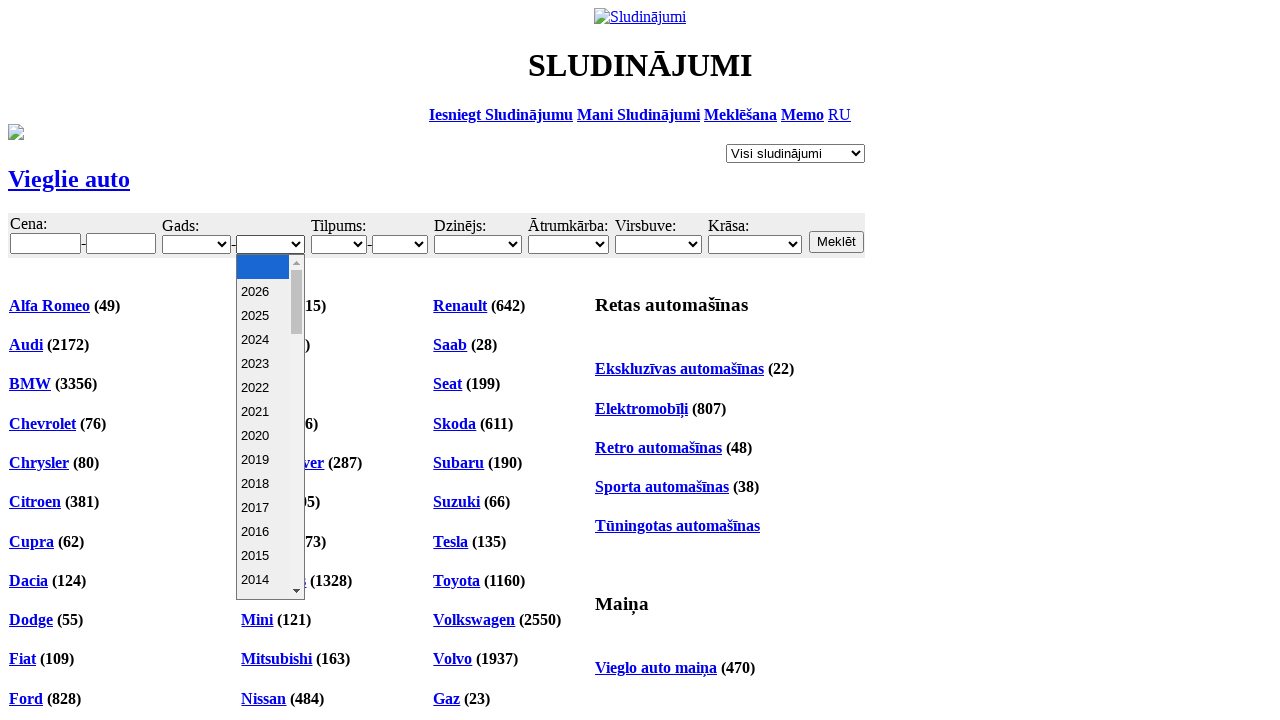

Selected maximum year 2020 on select[name='topt[18][max]']
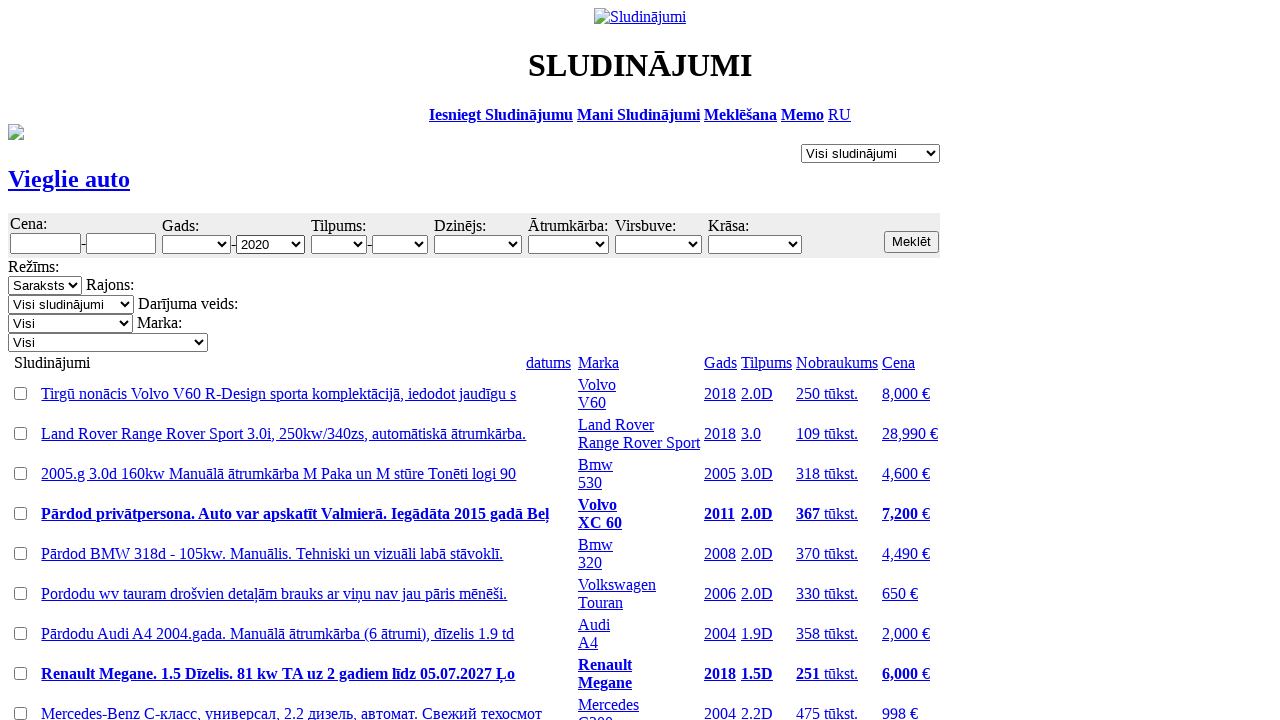

Clicked engine type dropdown at (478, 244) on select[name='opt[34]']
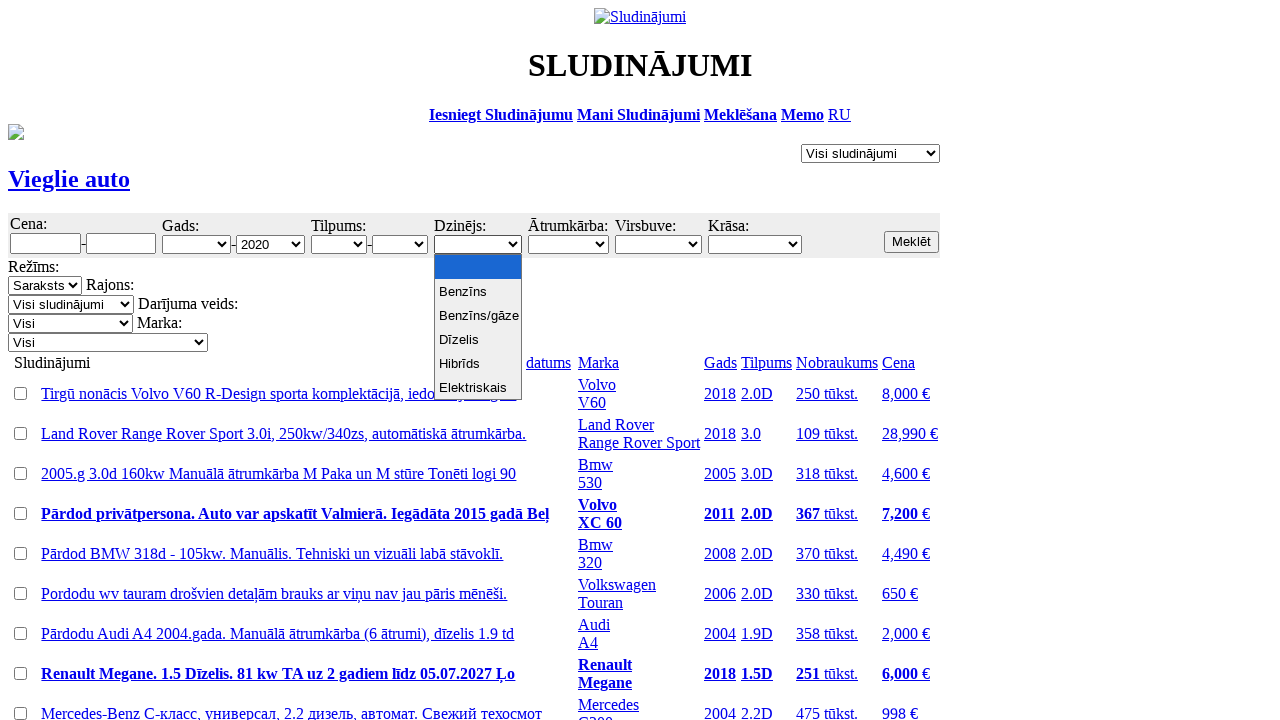

Selected engine type Dīzelis on select[name='opt[34]']
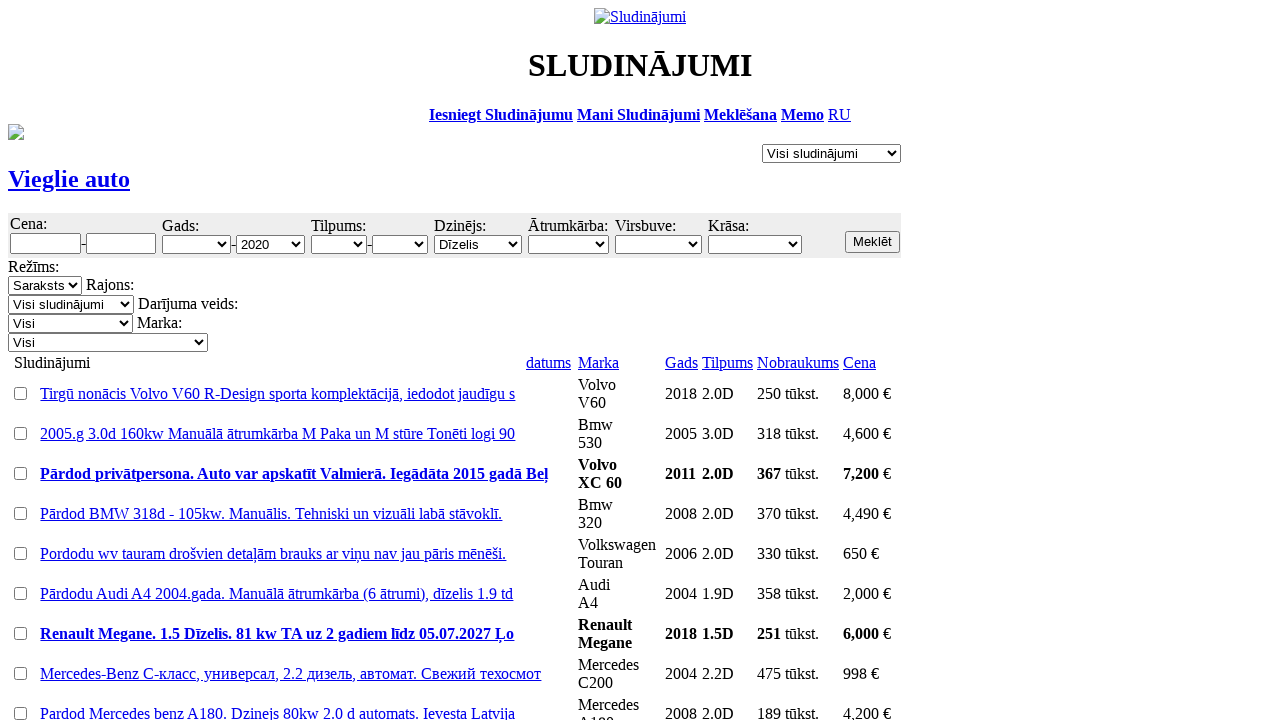

Clicked gearbox type dropdown at (568, 244) on select[name='opt[35]']
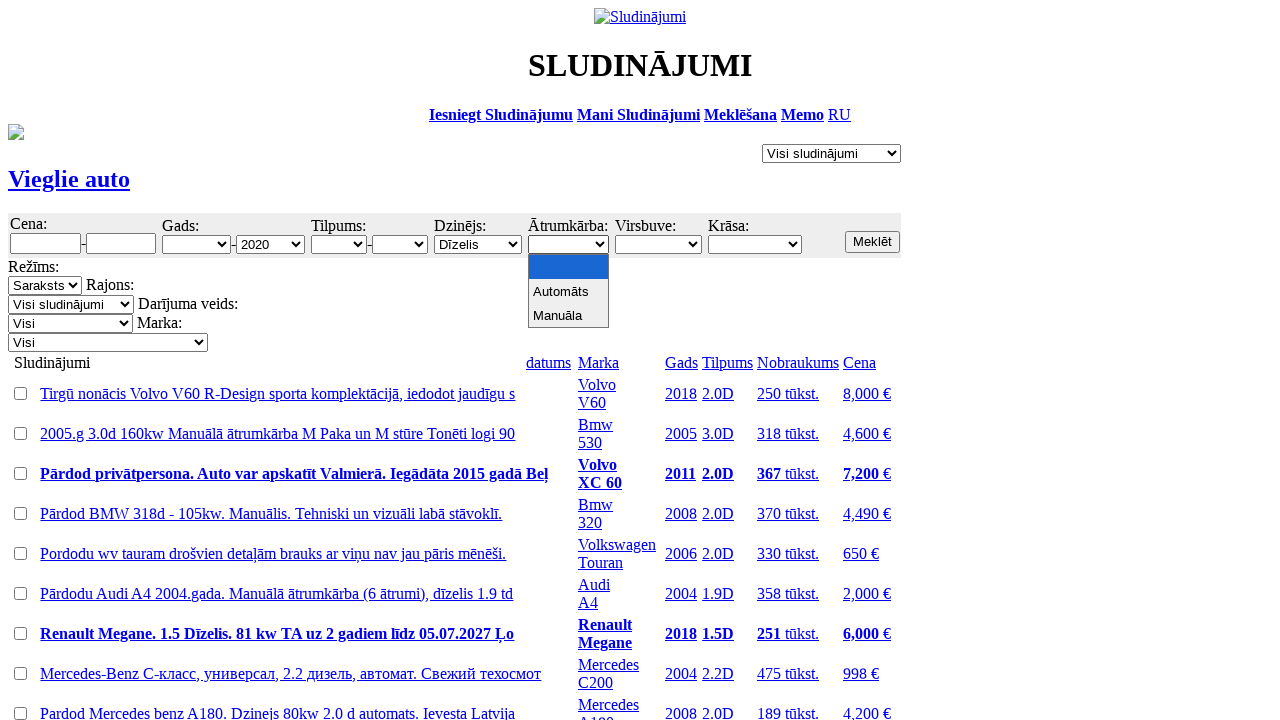

Selected gearbox type Manuāla on select[name='opt[35]']
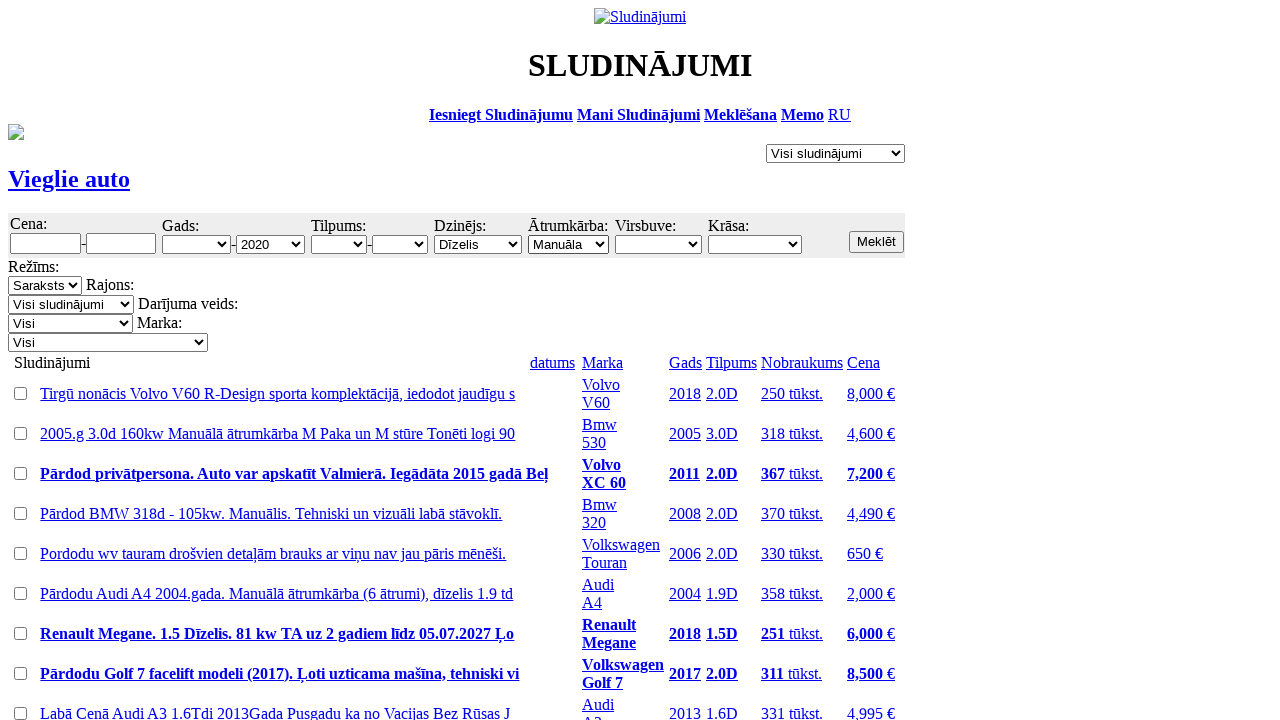

Clicked body type dropdown at (658, 244) on select[name='opt[32]']
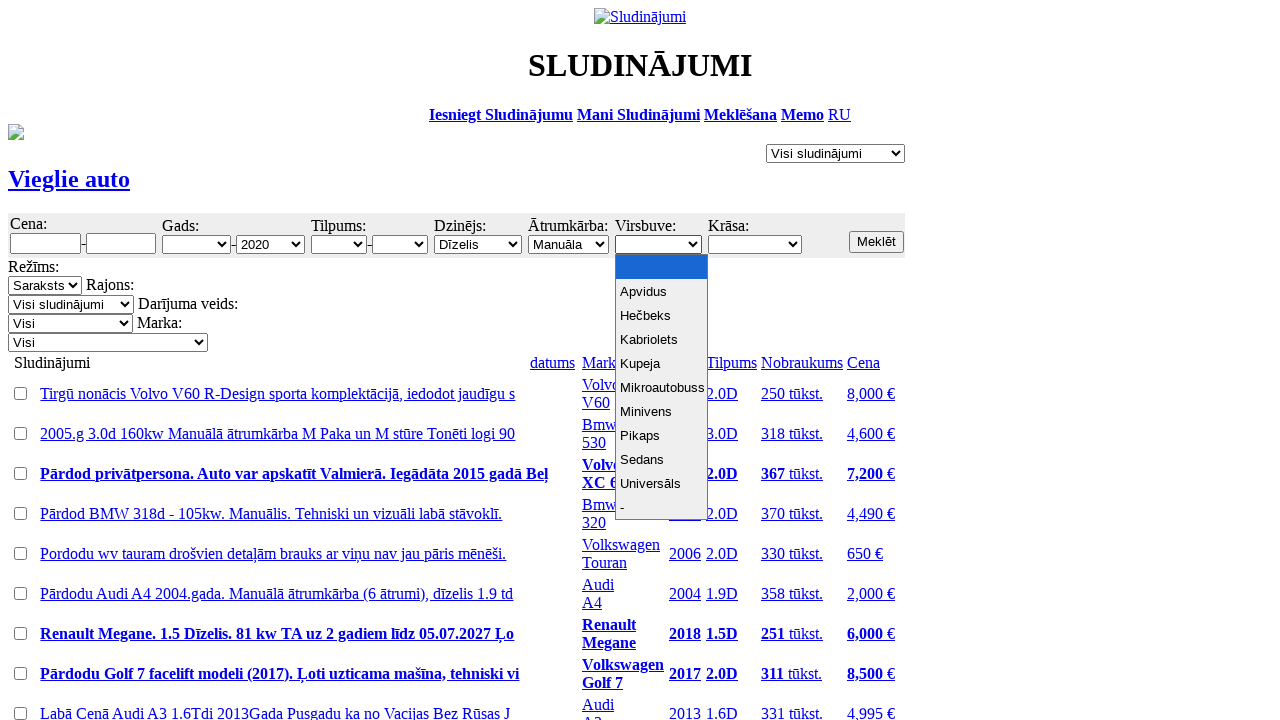

Selected body type Kupeja on select[name='opt[32]']
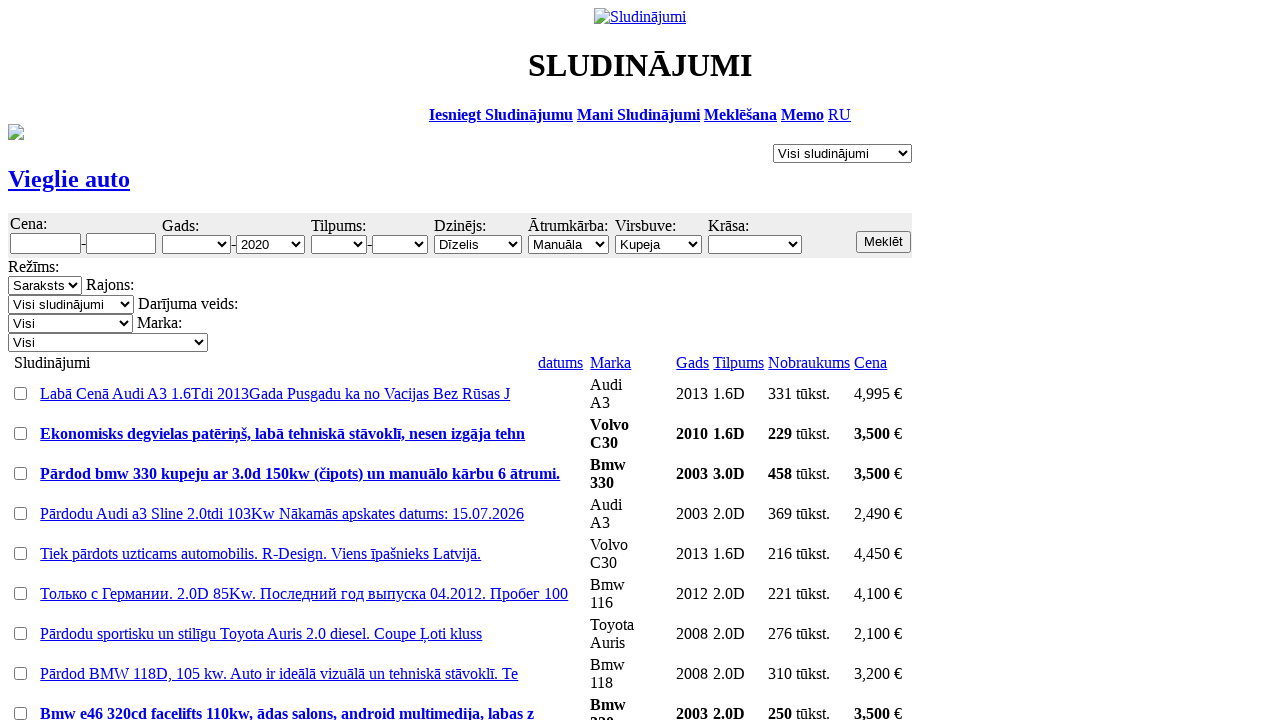

Car search results loaded with applied filters
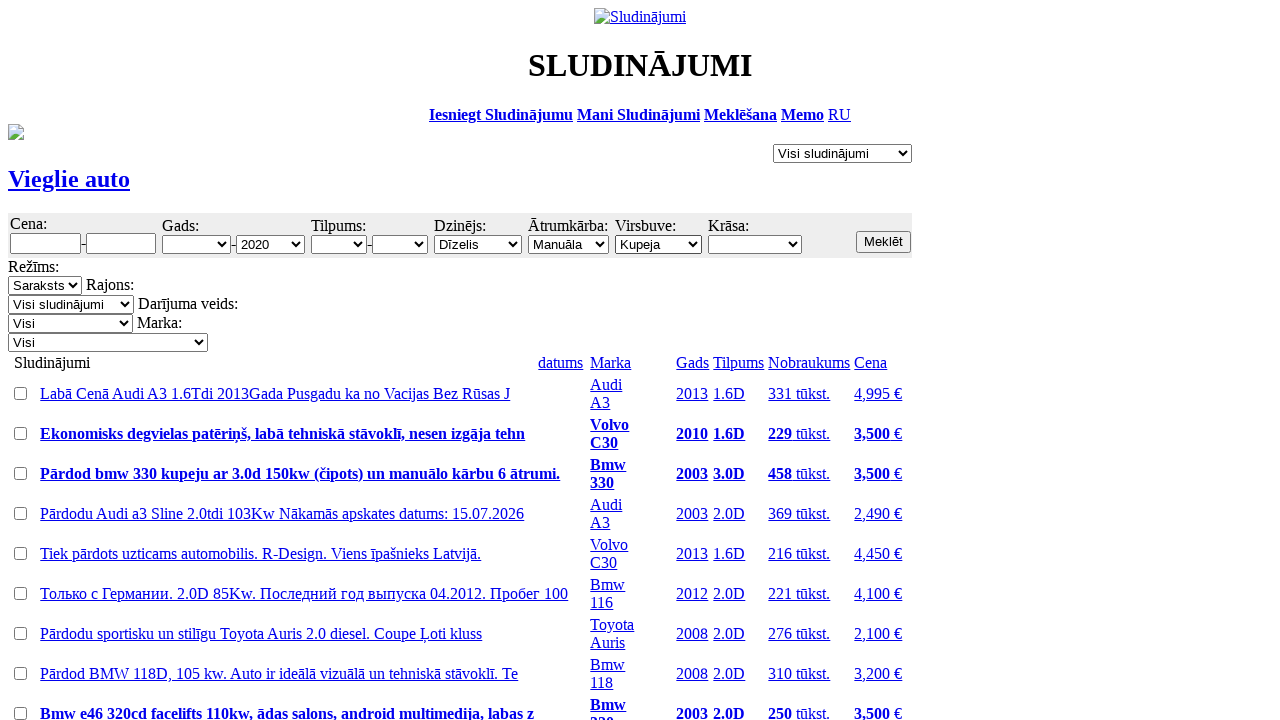

Clicked on first car listing to view details at (460, 394) on xpath=//table[@id='page_main']//tr[@id='head_line']/following-sibling::tr >> nth
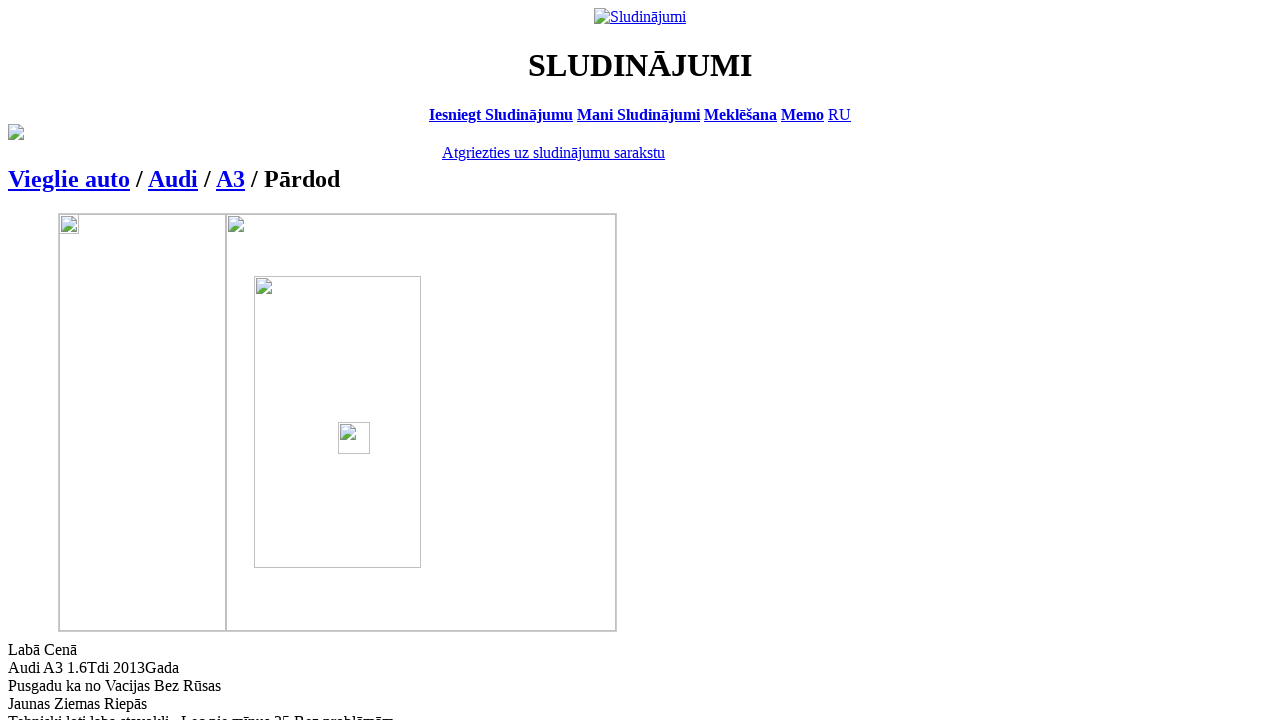

Car details page loaded successfully
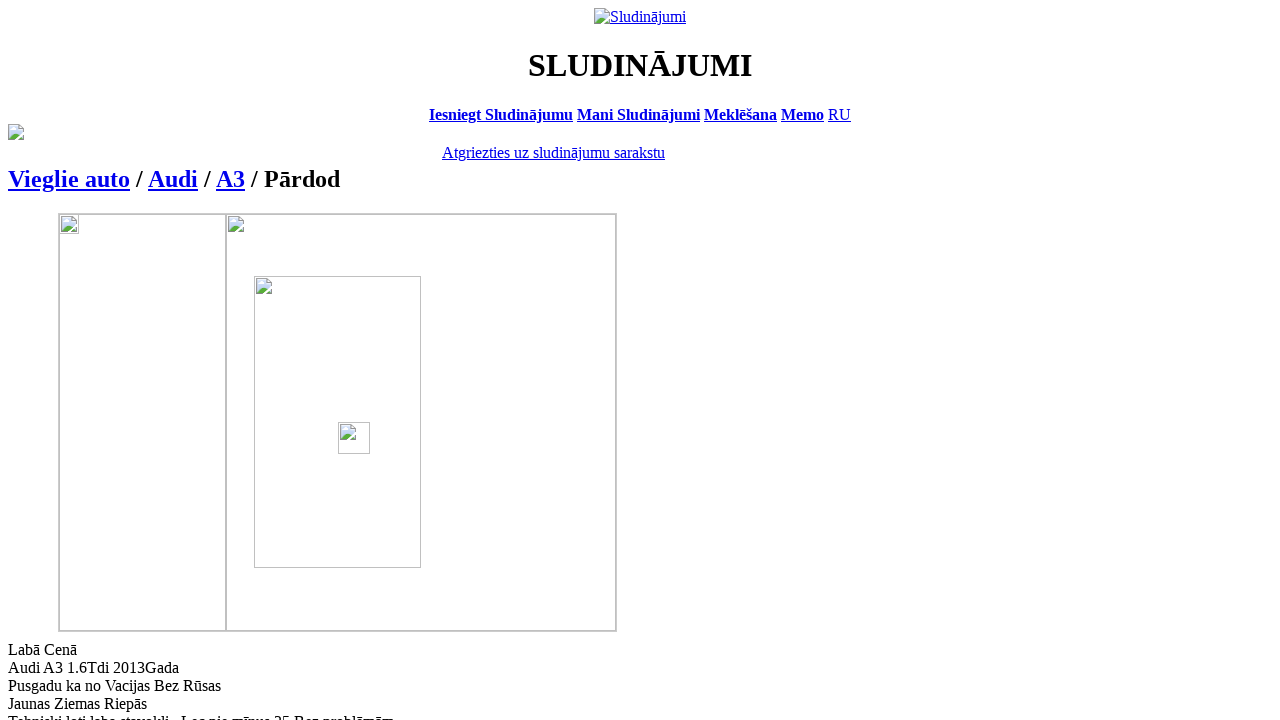

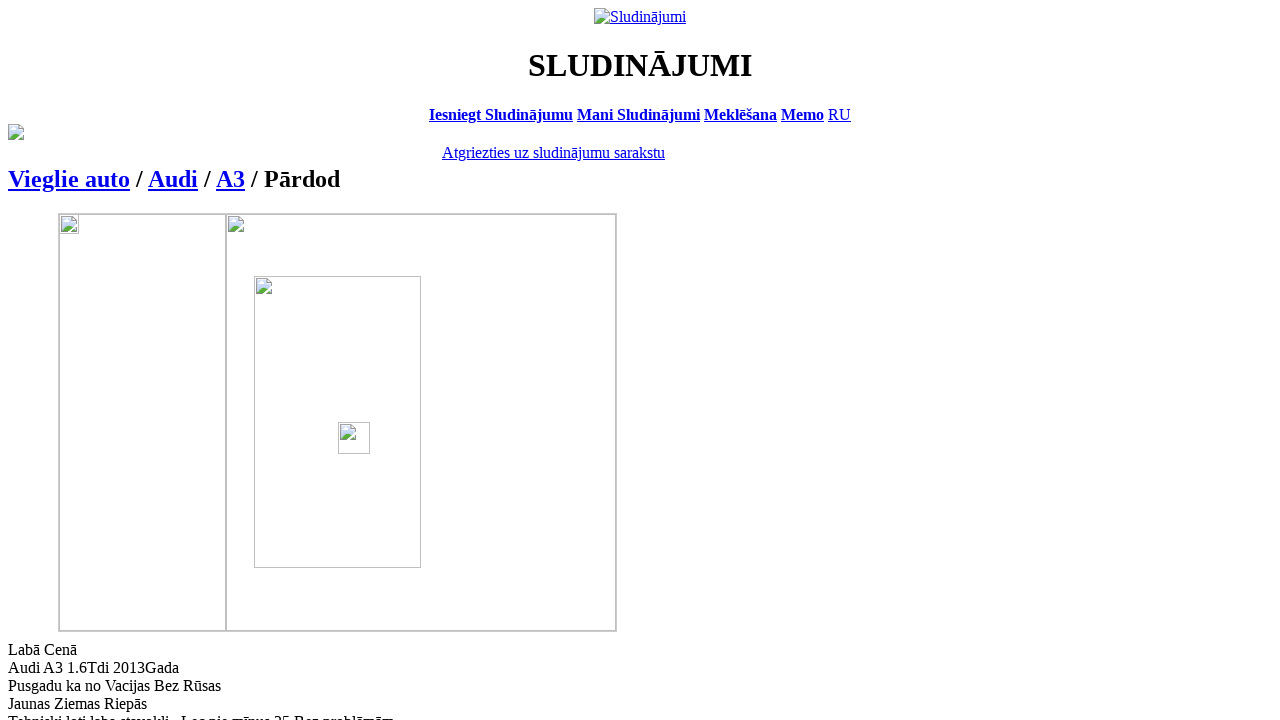